Tests drag and drop functionality by dragging element A to element B's position

Starting URL: http://the-internet.herokuapp.com/drag_and_drop

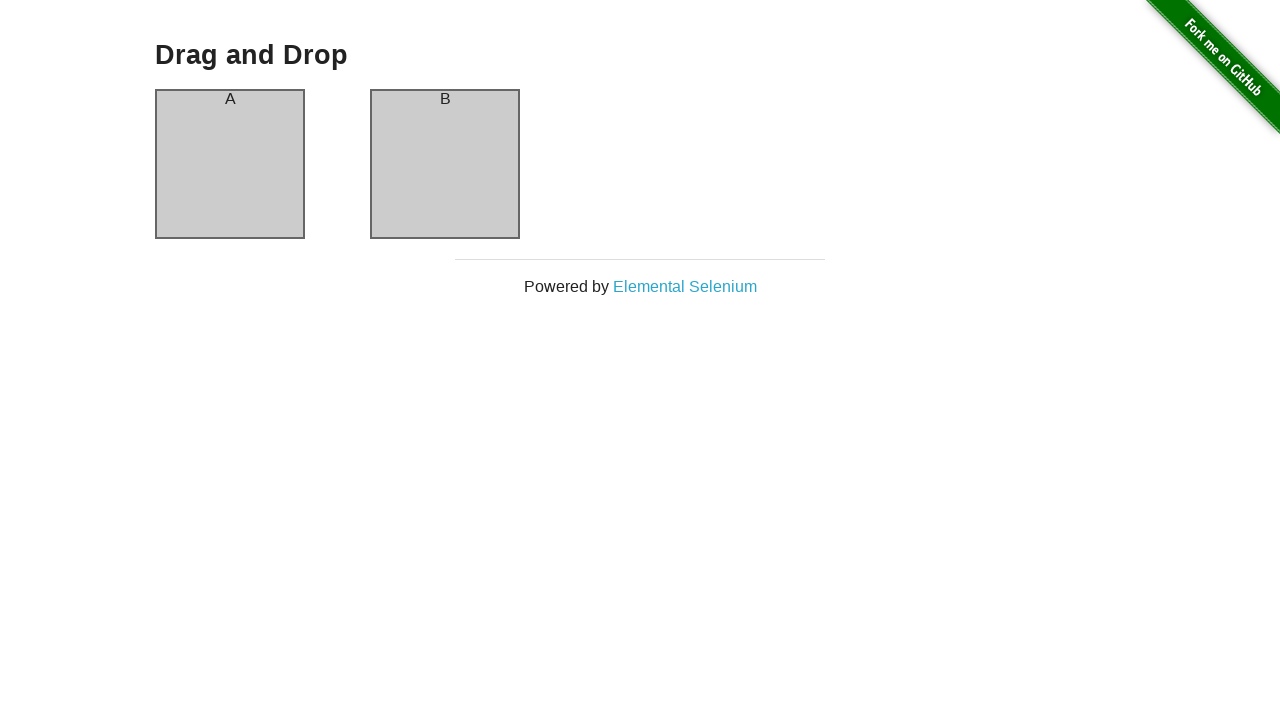

Located source element (column-a) for drag and drop
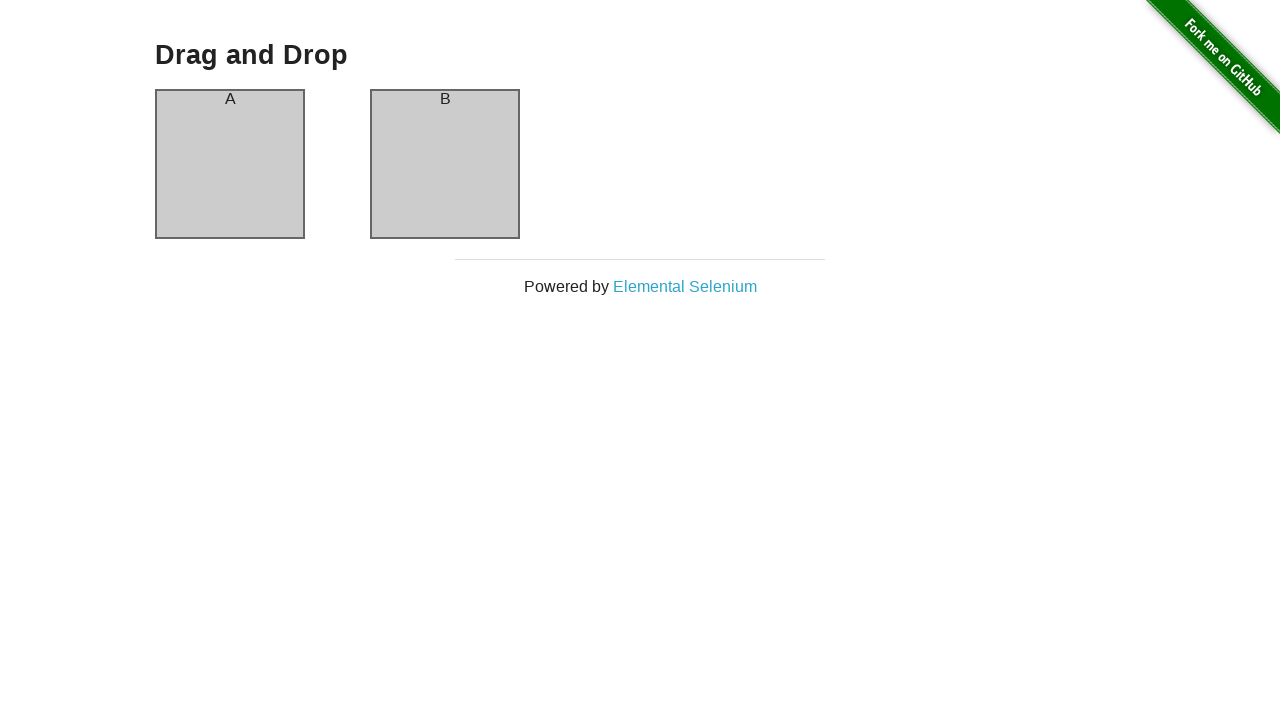

Located target element (column-b) for drag and drop
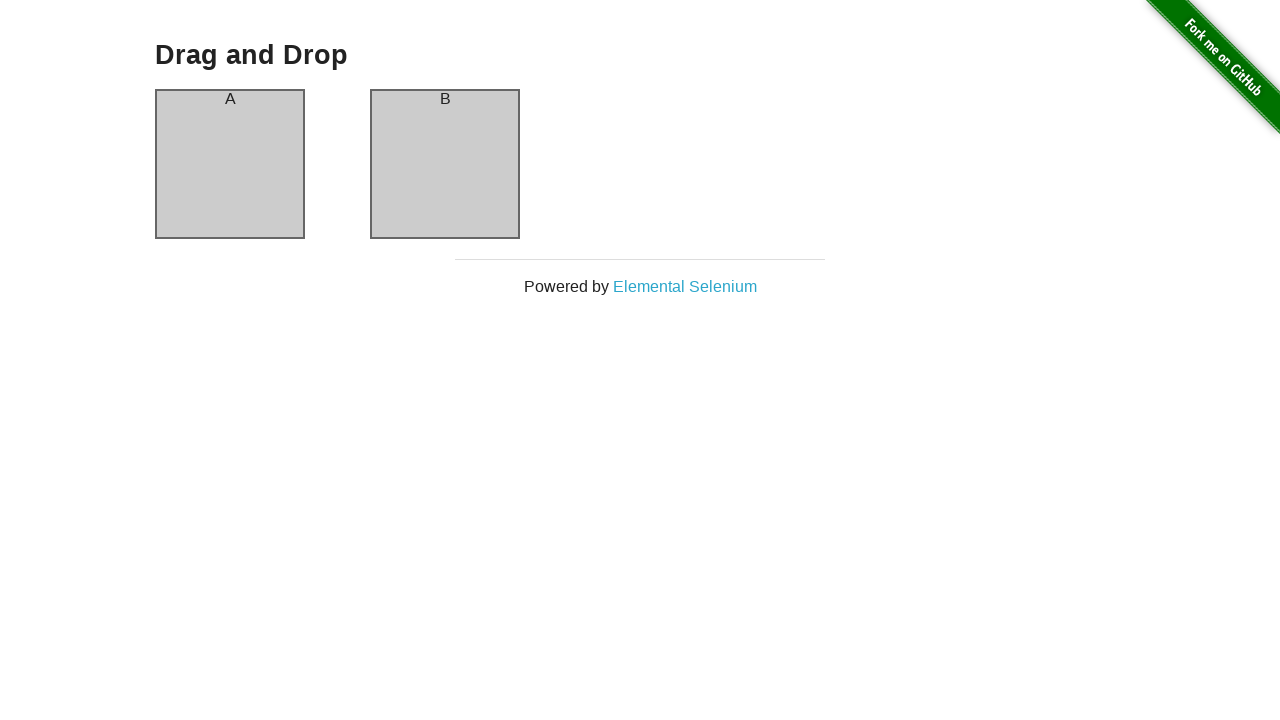

Source element (column-a) is now visible
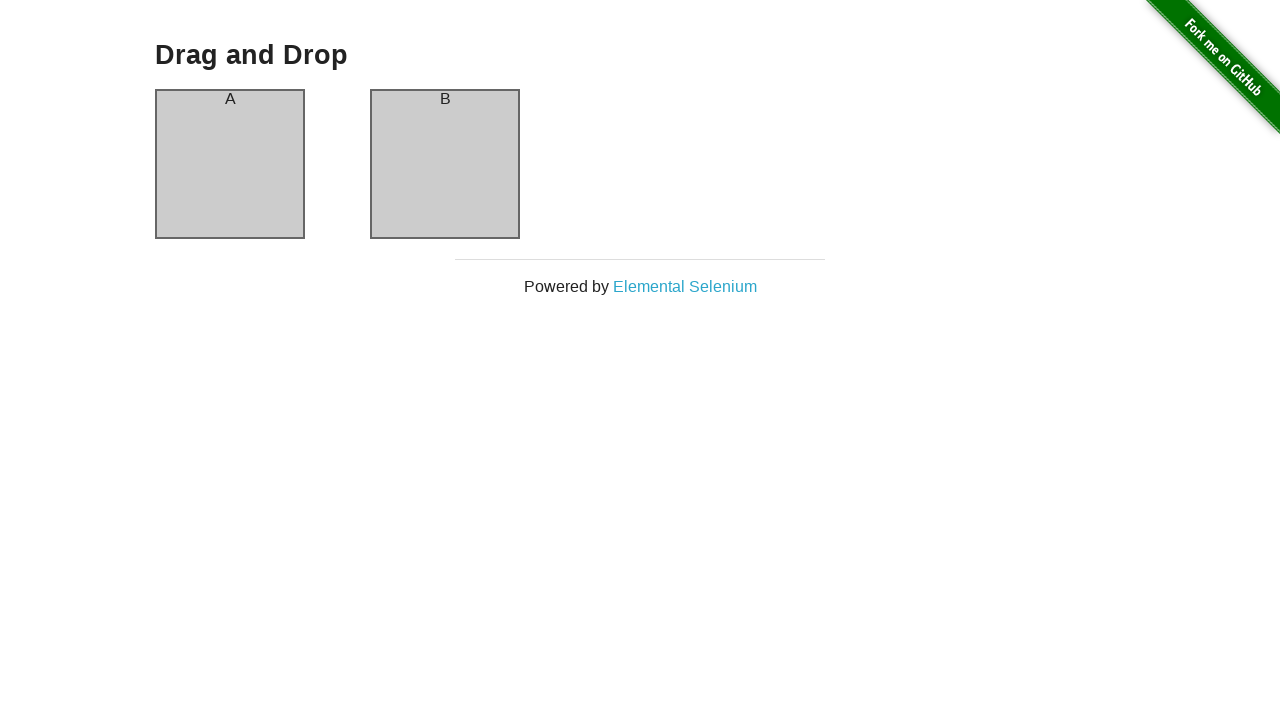

Target element (column-b) is now visible
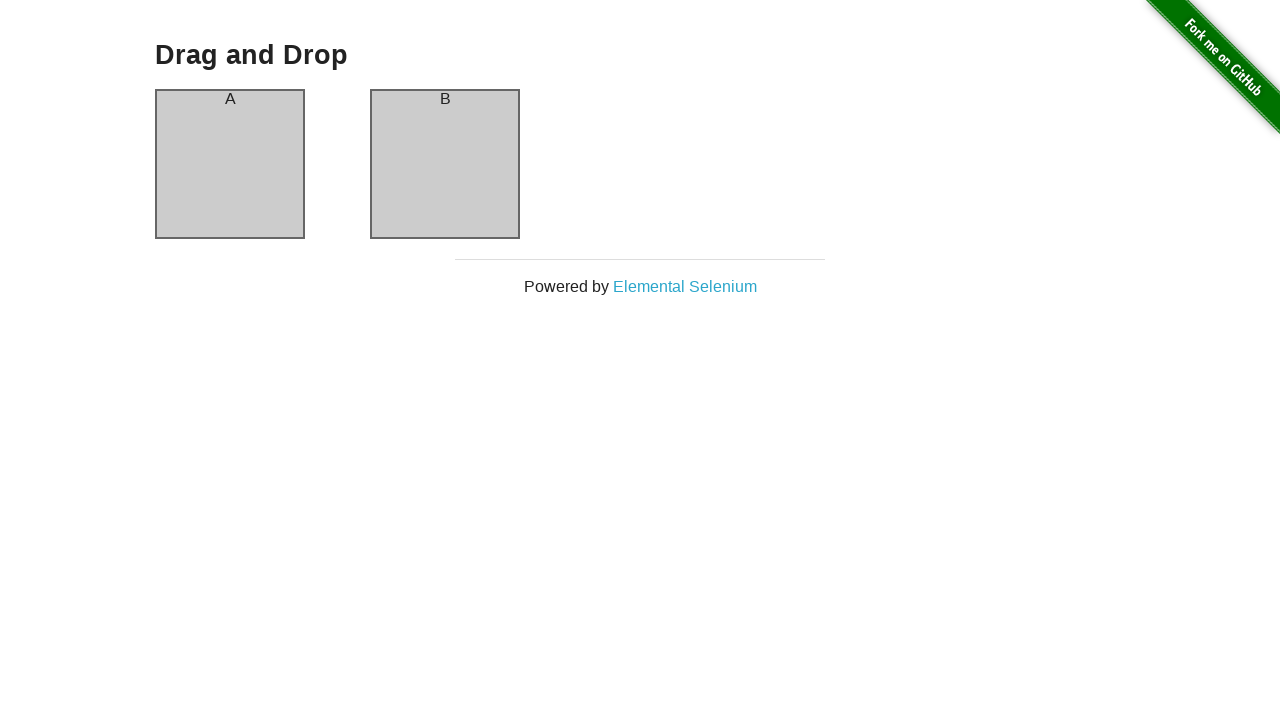

Dragged element A (column-a) to element B (column-b) position at (445, 164)
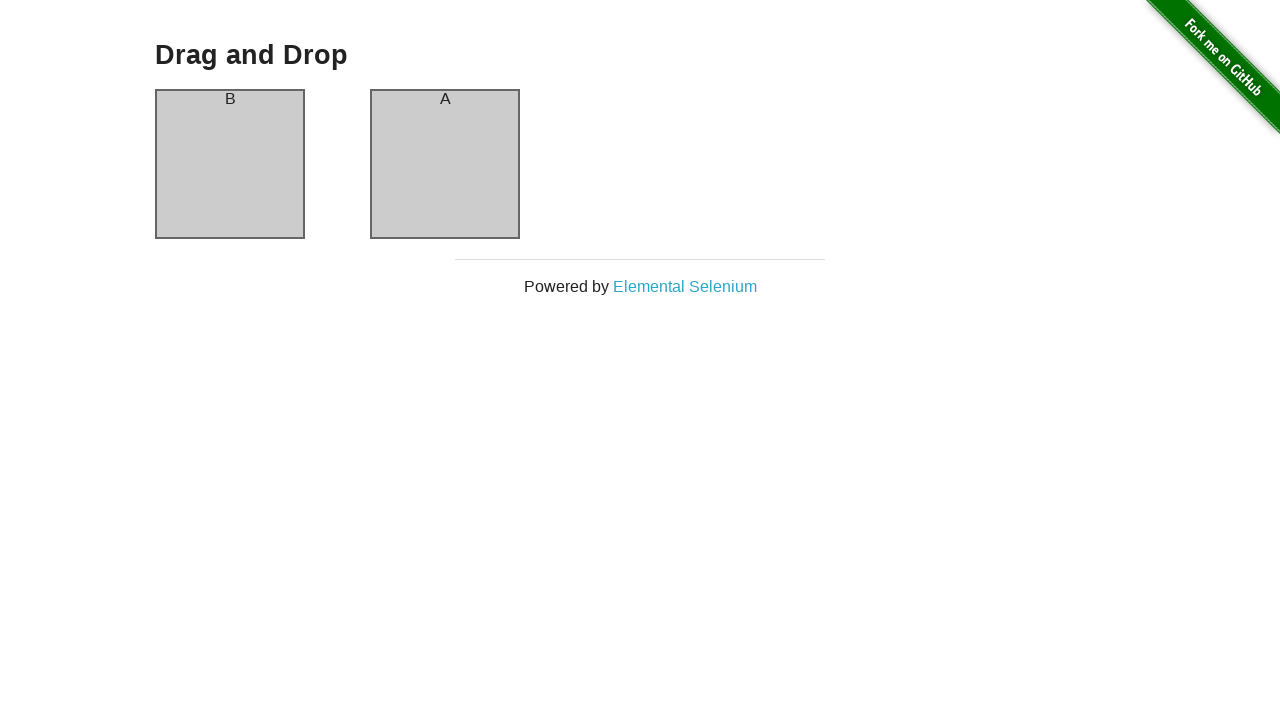

Waited 1 second for drag and drop action to complete
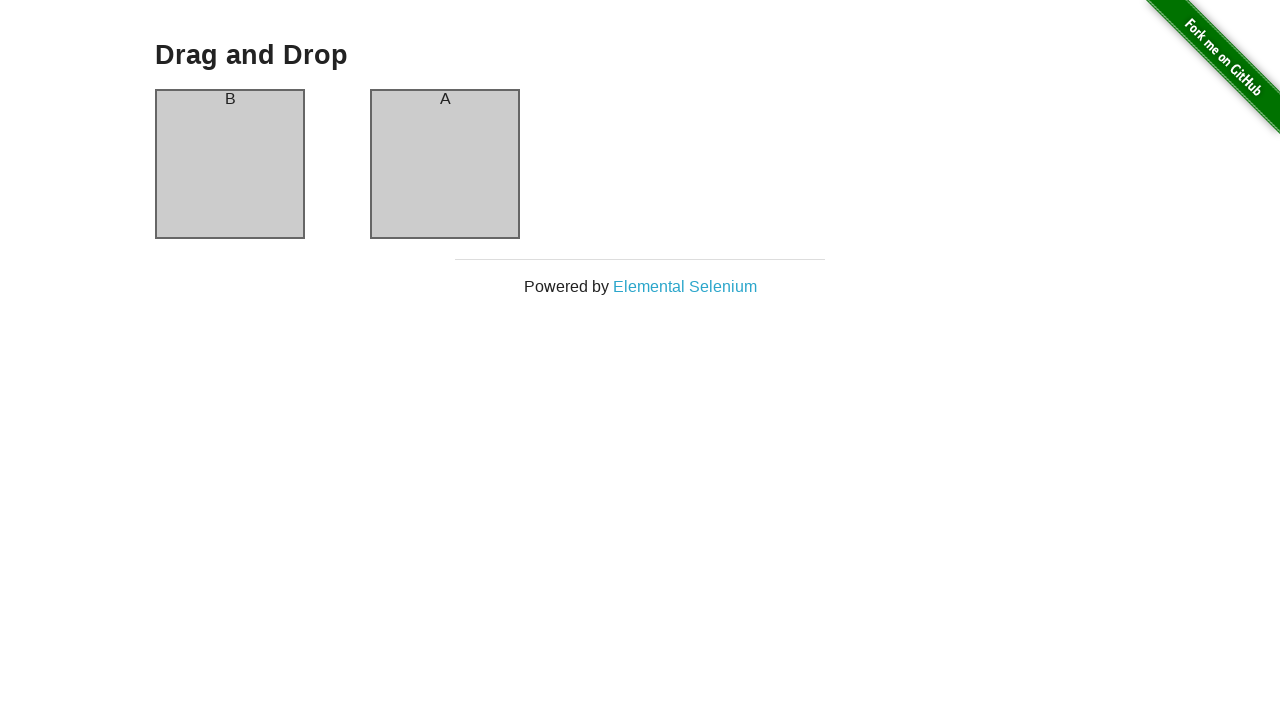

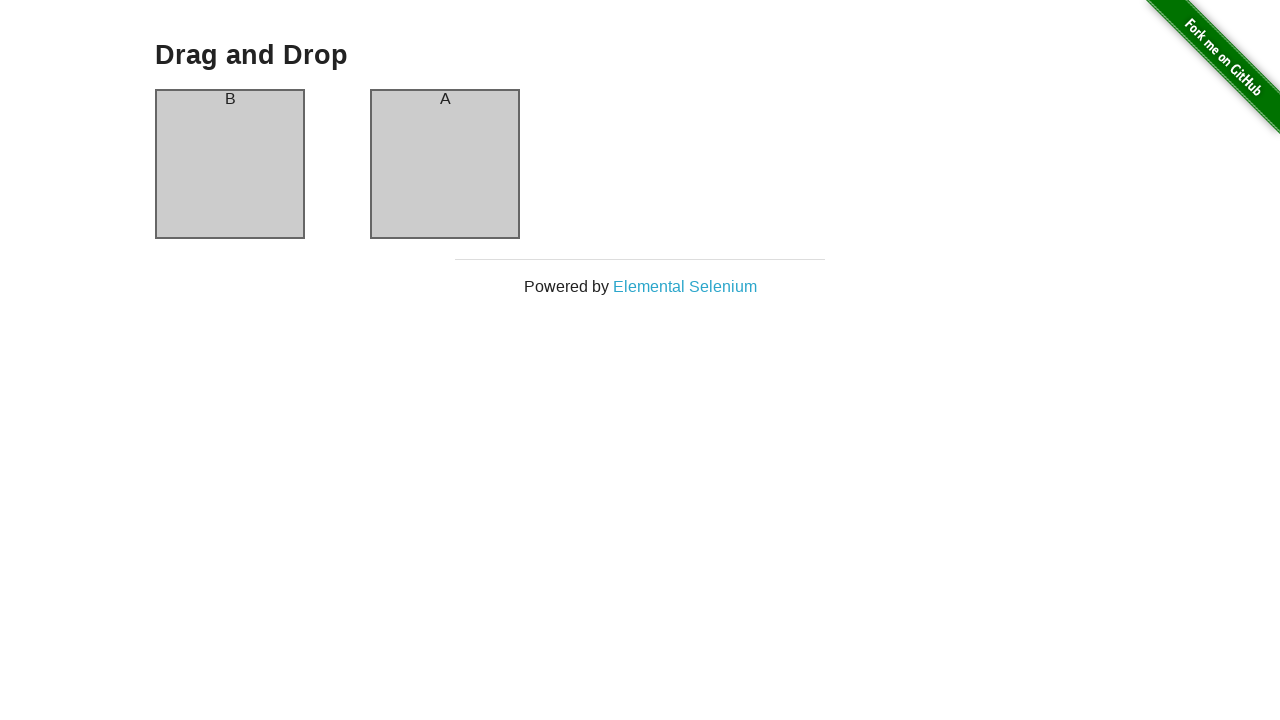